Tests file upload functionality by uploading multiple files to a file input field and verifying the upload

Starting URL: https://davidwalsh.name/demo/multiple-file-upload.php

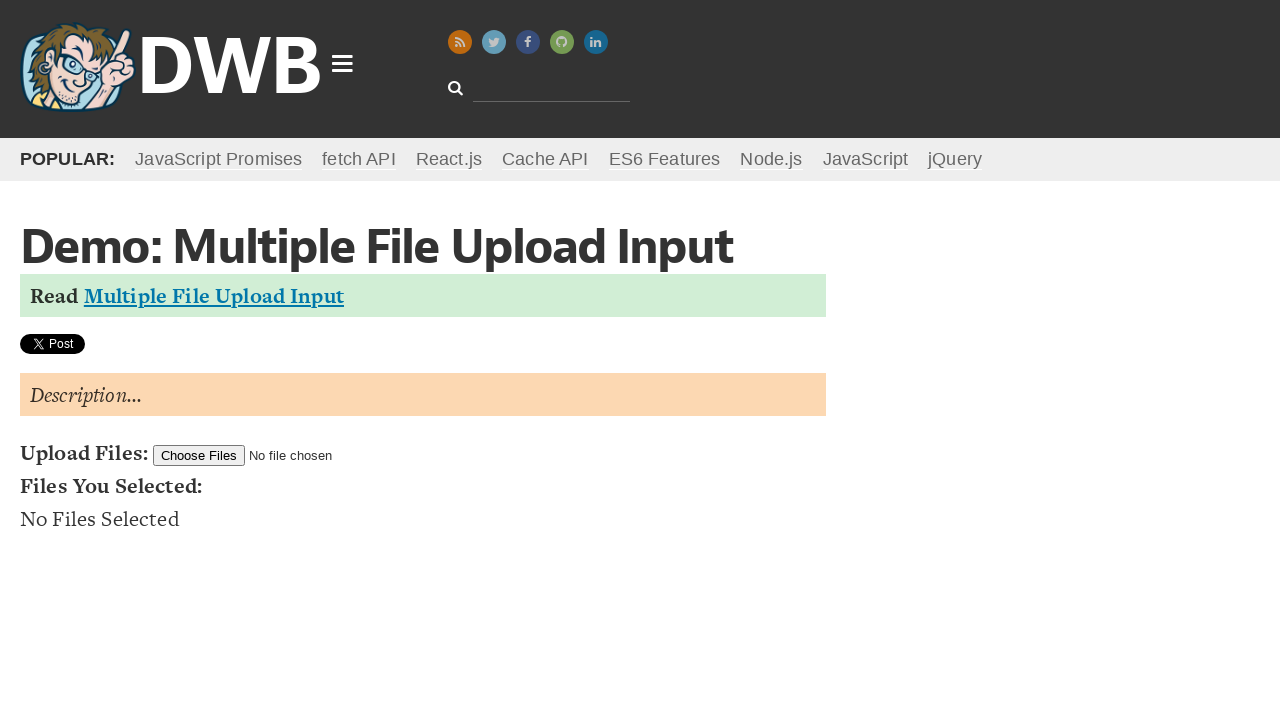

Created 4 temporary test files
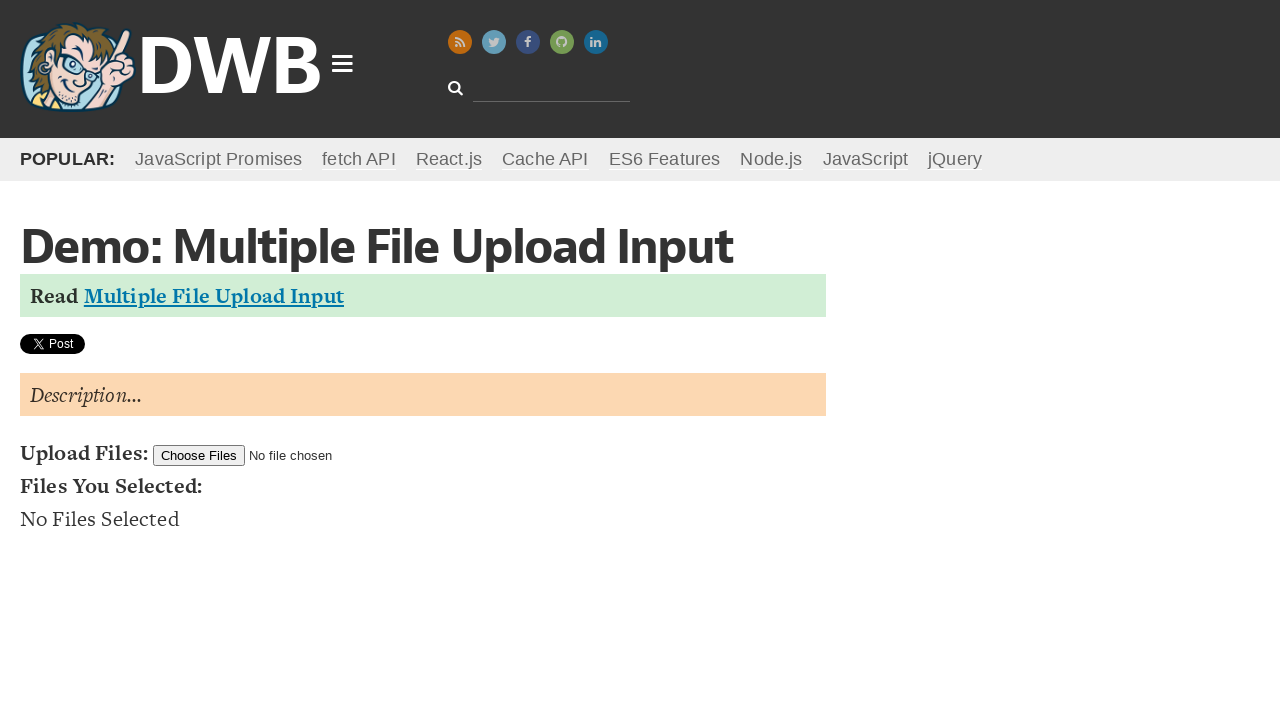

Set multiple files to upload field using set_input_files()
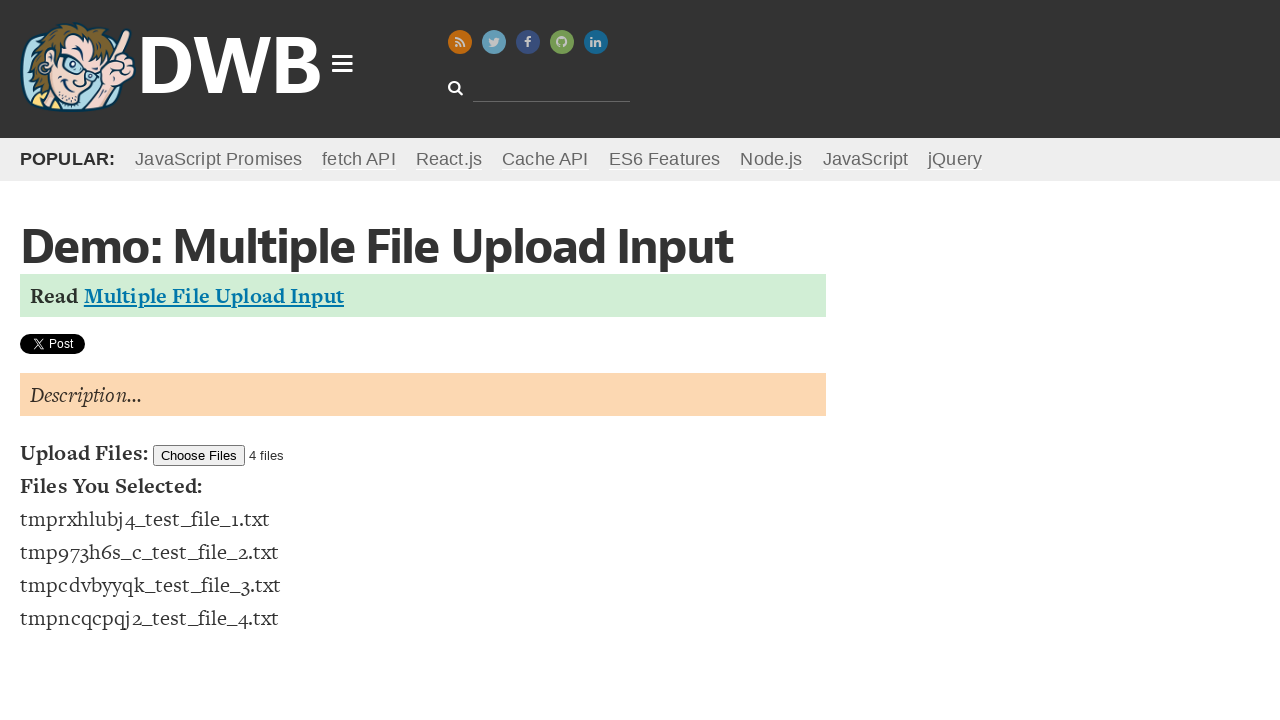

Verified uploaded files appeared in the file list
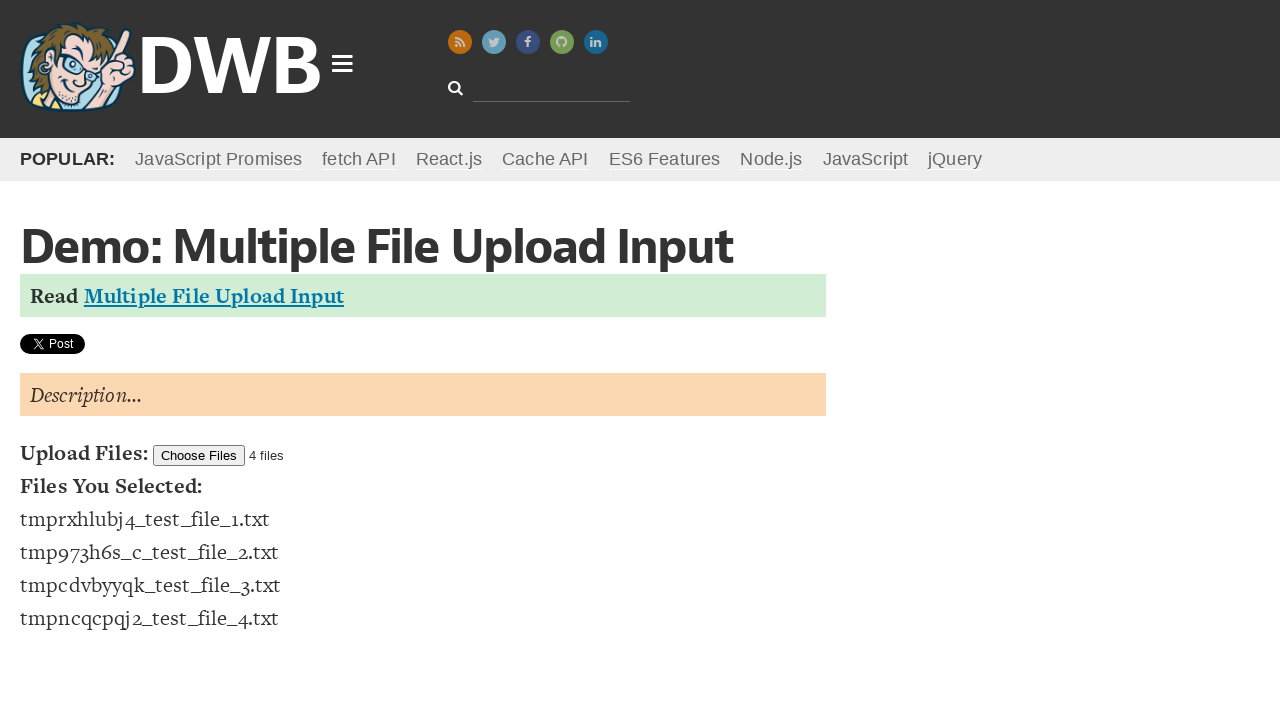

Cleaned up temporary test files
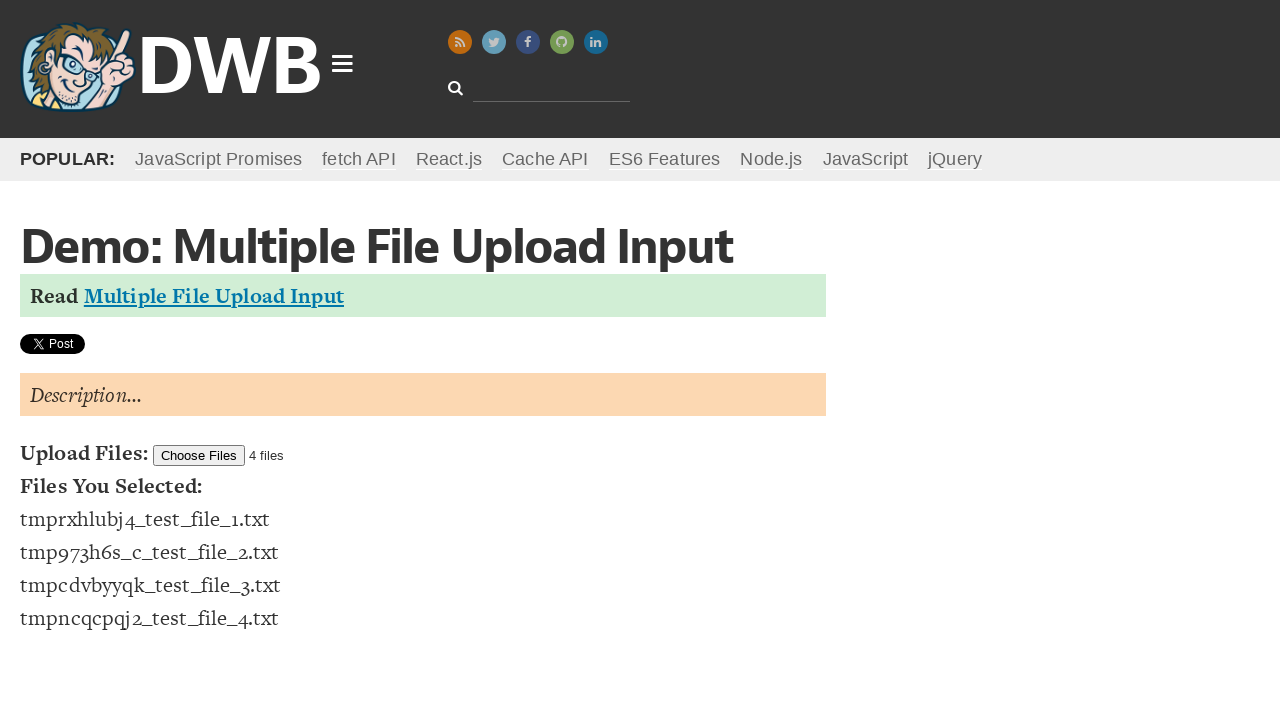

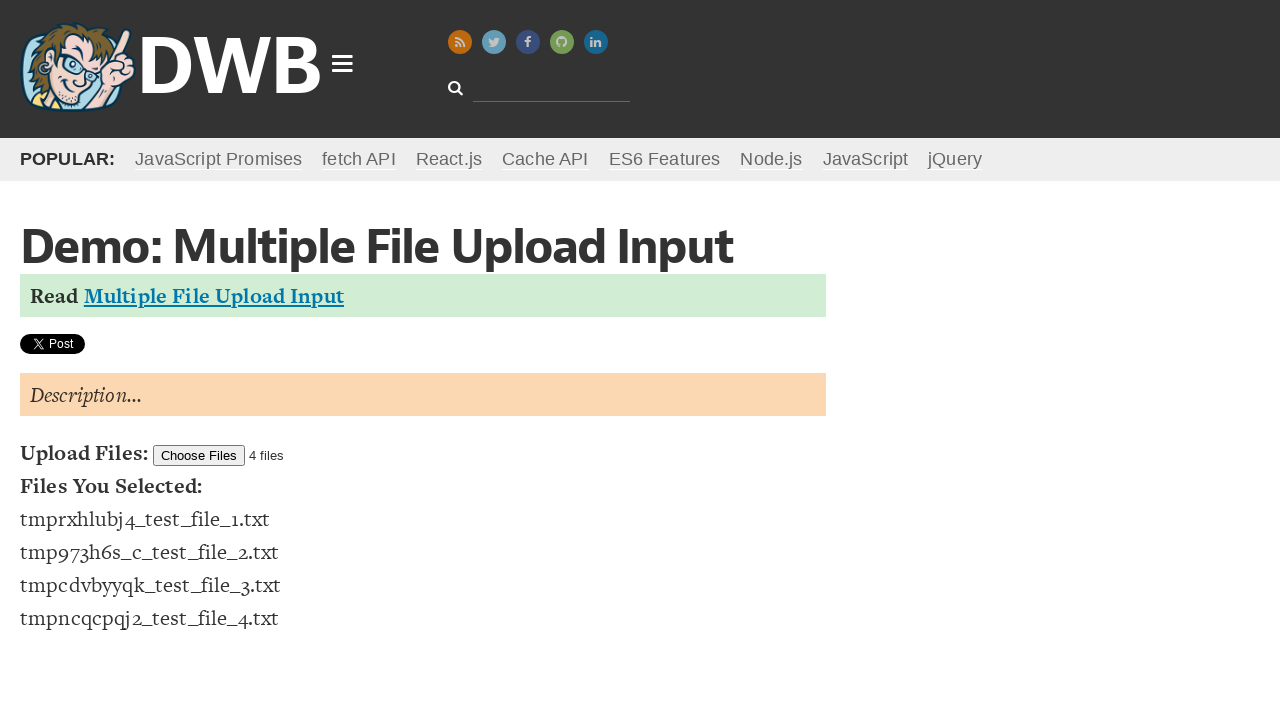